Tests clicking the JS Confirm button, accepting it, and verifying the "Ok" result

Starting URL: https://the-internet.herokuapp.com/javascript_alerts

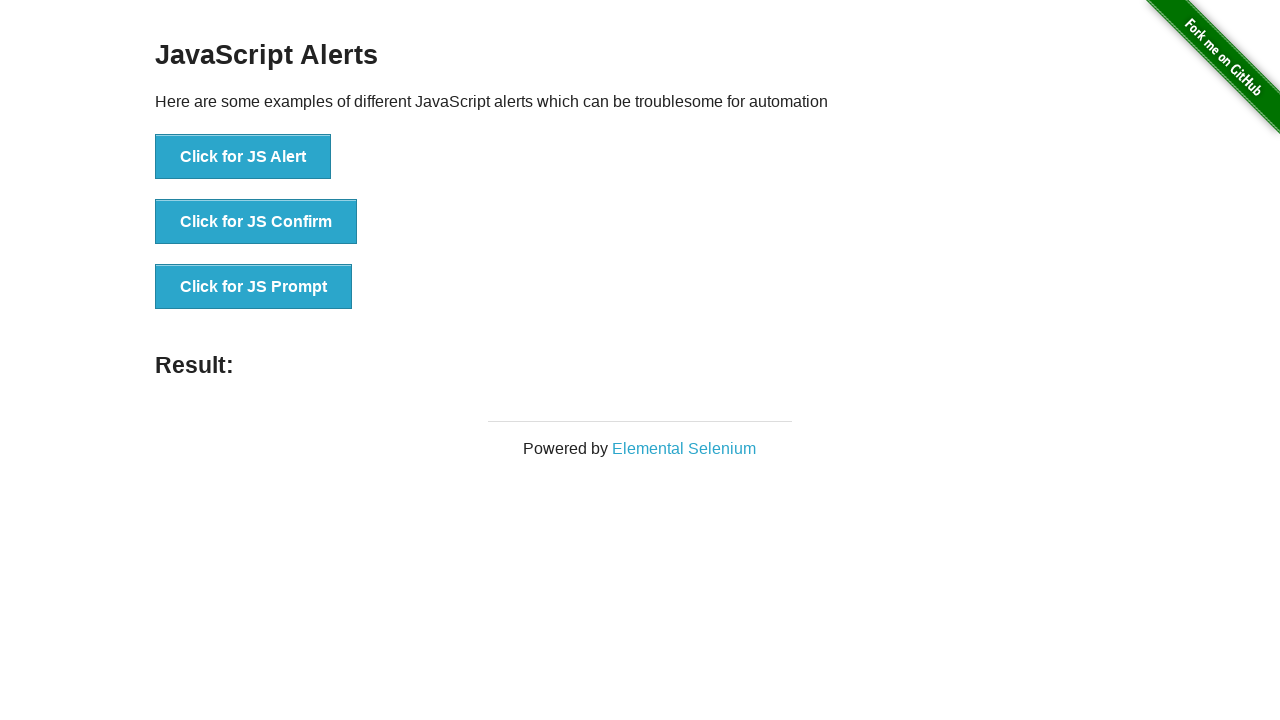

Set up dialog handler to accept the confirm dialog
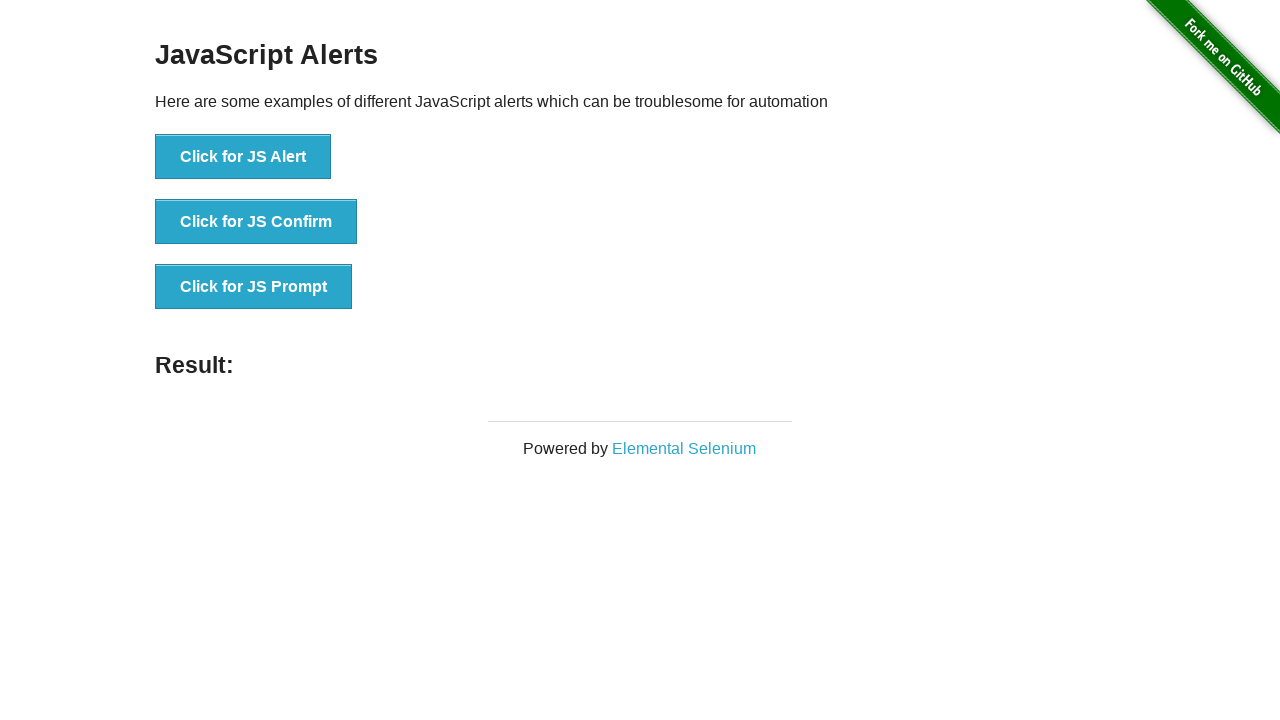

Clicked the JS Confirm button at (256, 222) on #content > div > ul > li:nth-child(2) > button
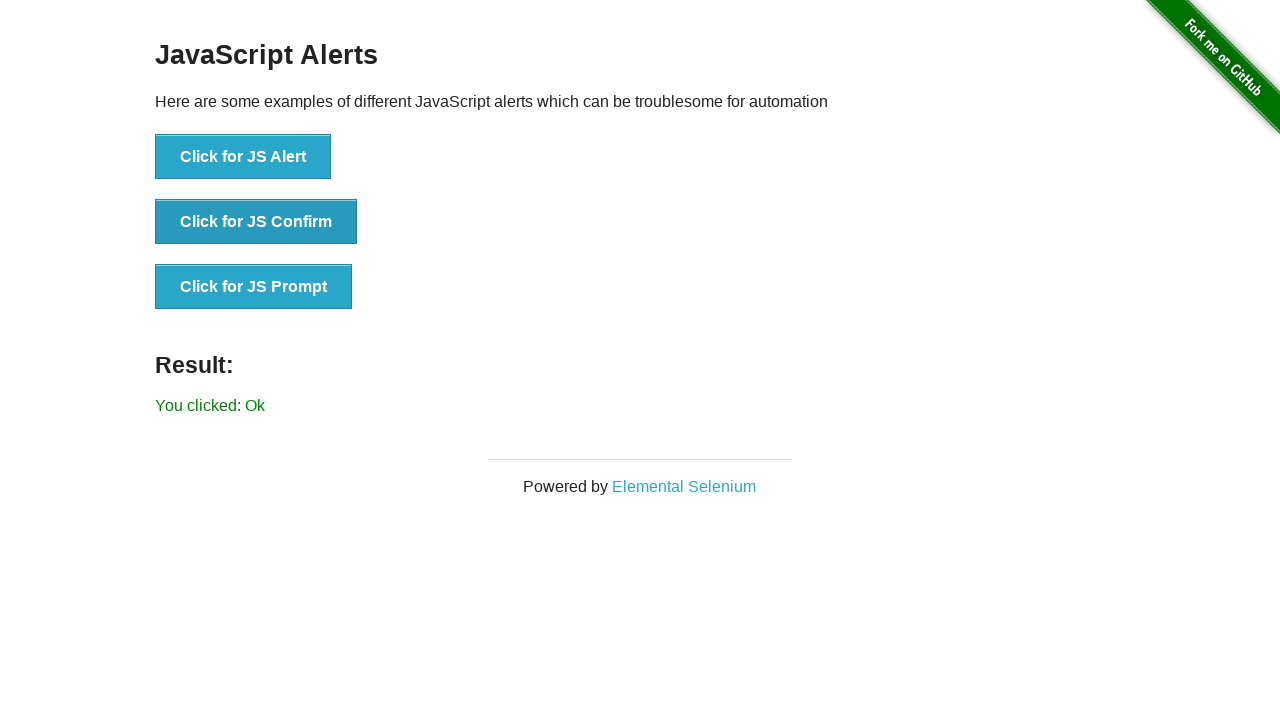

Verified the result text shows 'You clicked: Ok'
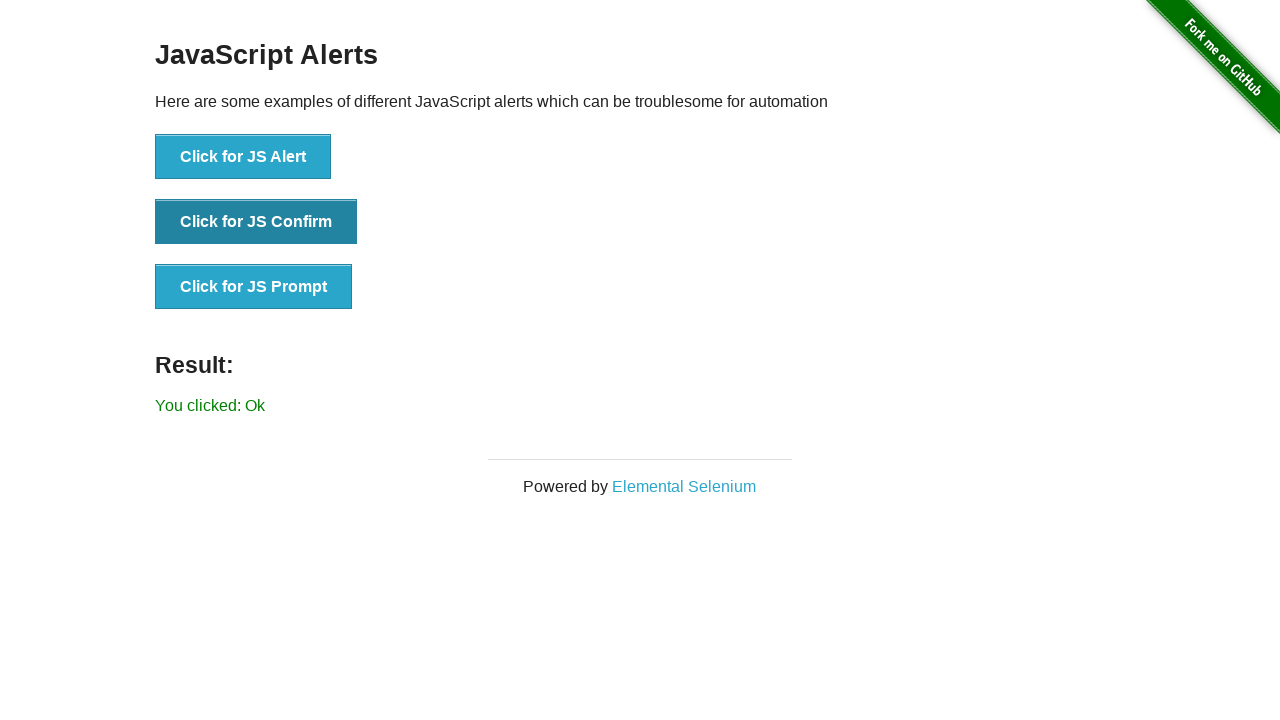

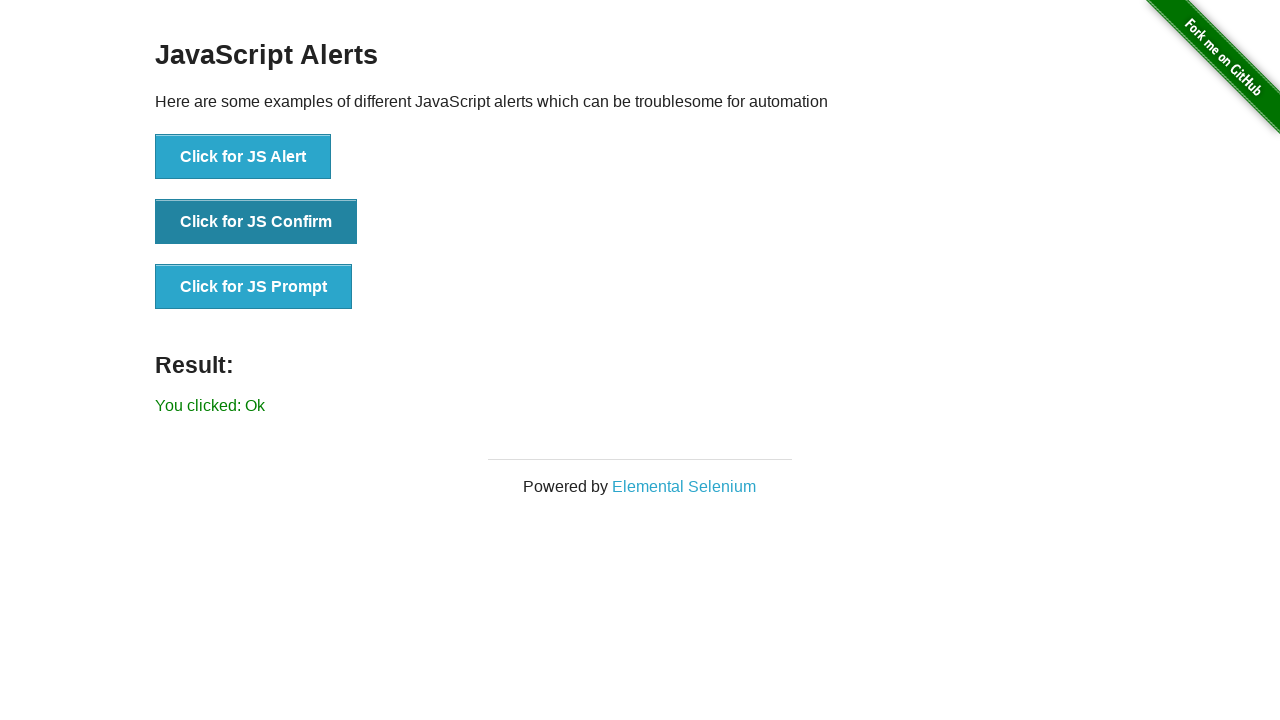